Tests filling textbox elements on a demo form page, including single-line text inputs (name, email) and multi-line text areas (current address, permanent address).

Starting URL: https://demoqa.com/text-box

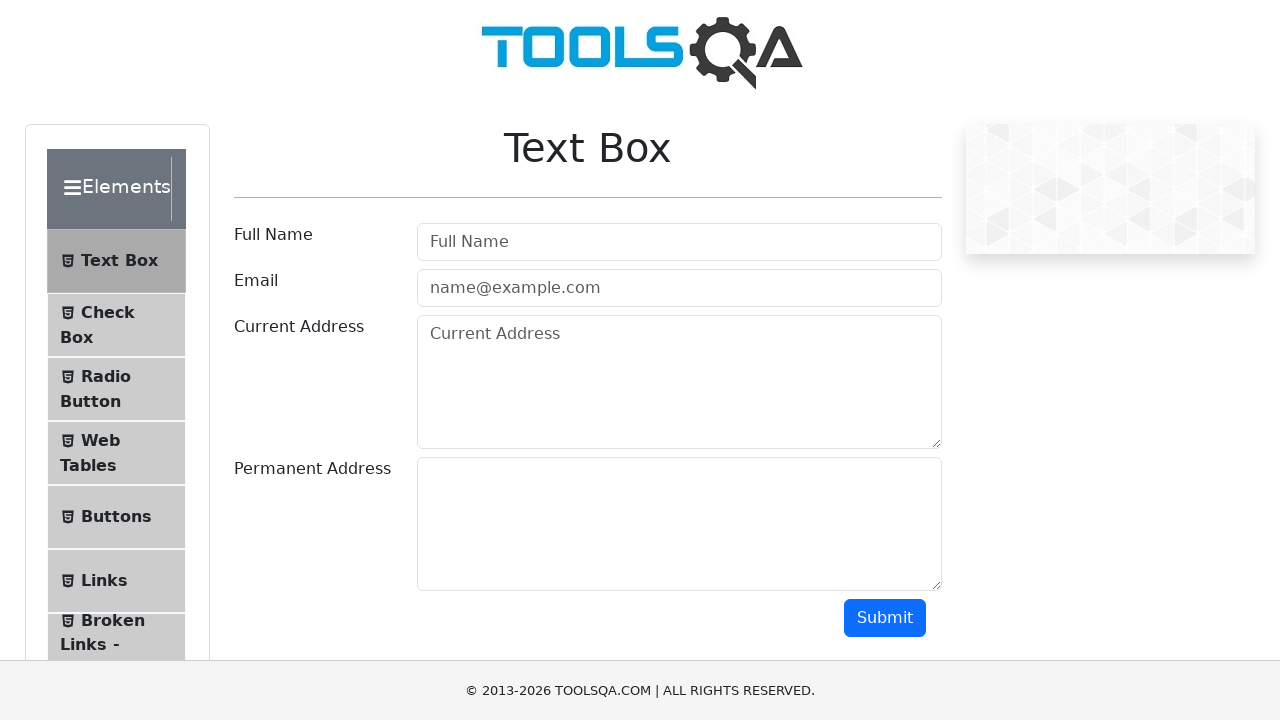

Filled username textbox with 'Your Name' on #userName
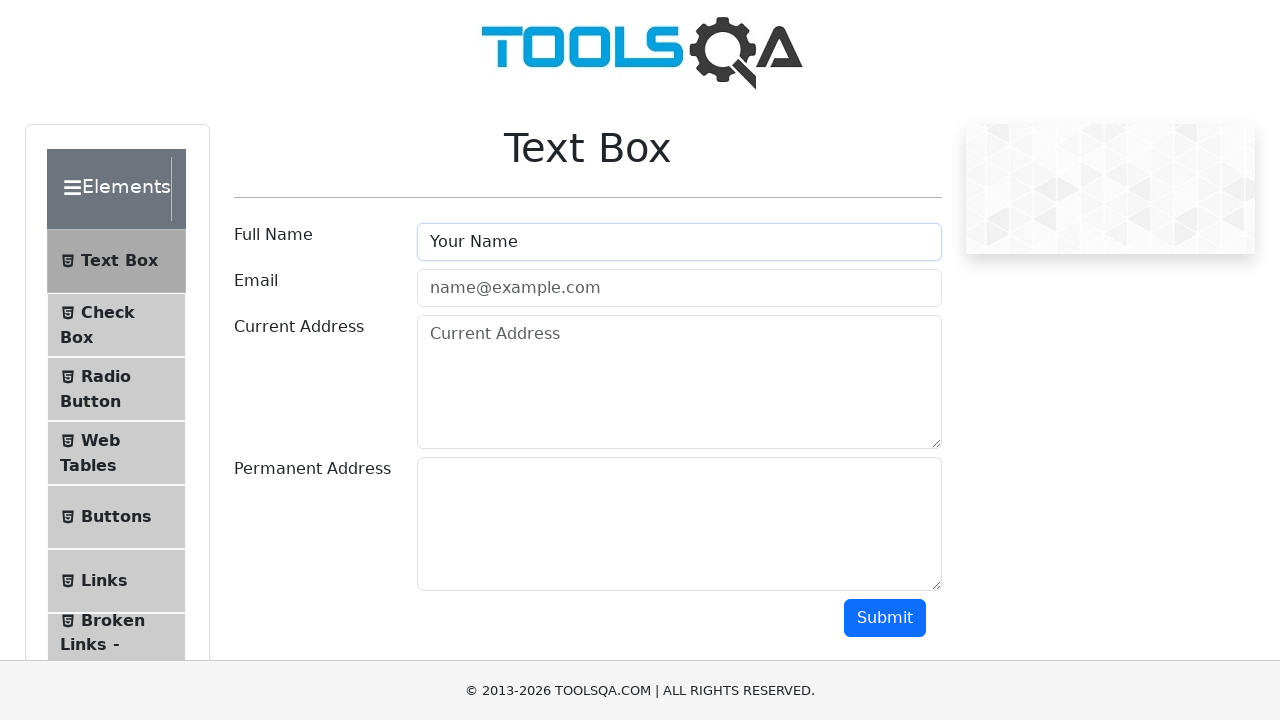

Filled email textbox with 'your.name@yourdomain.com' on #userEmail
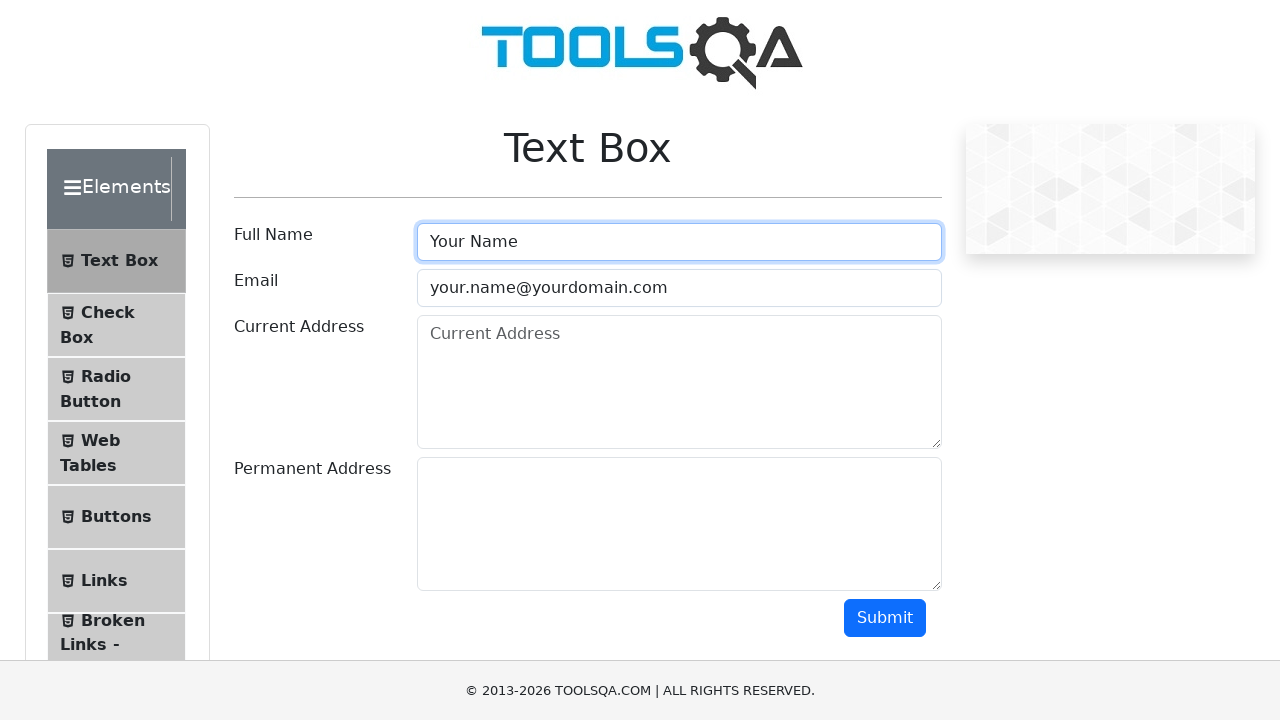

Filled current address textbox with multi-line address on #currentAddress
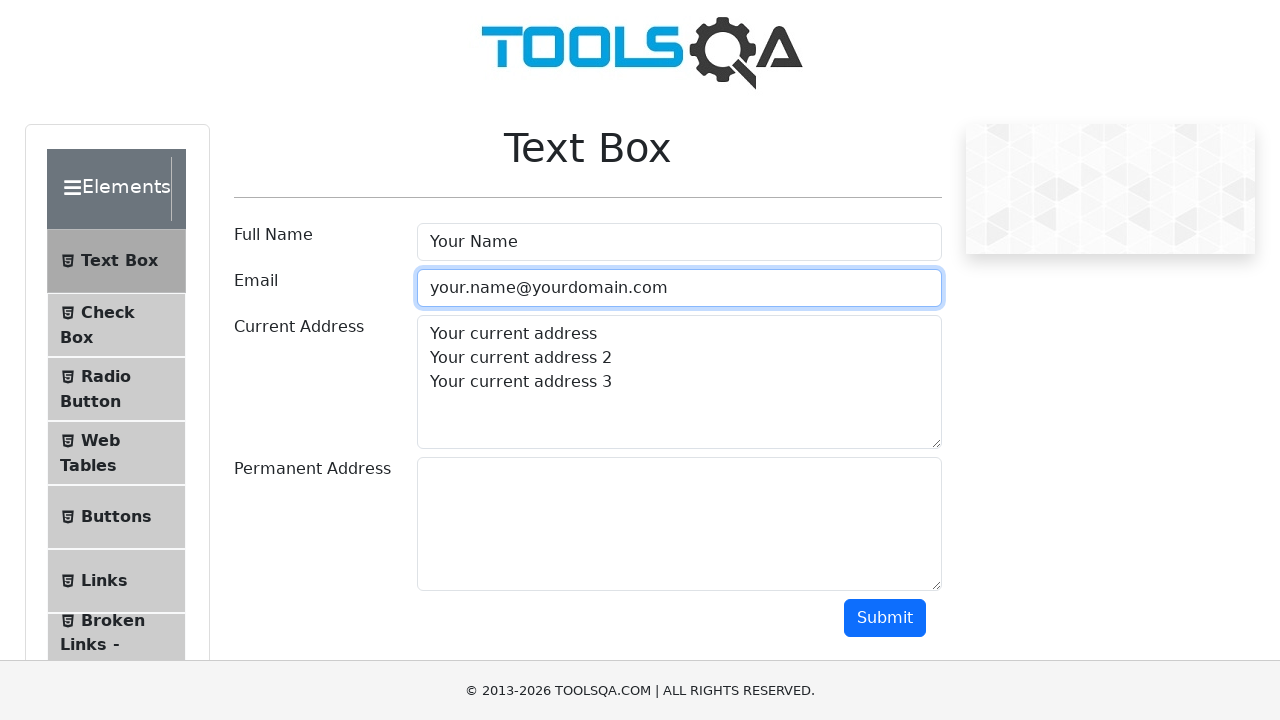

Filled permanent address textbox with multi-line address on #permanentAddress
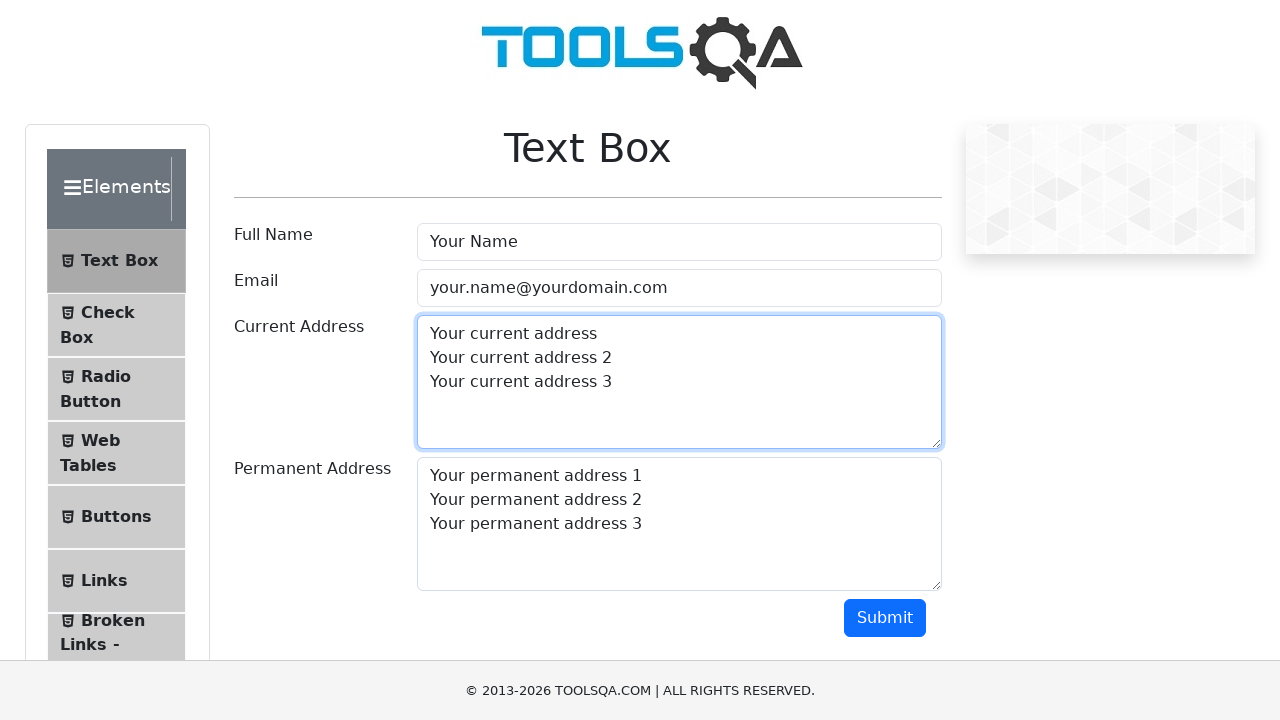

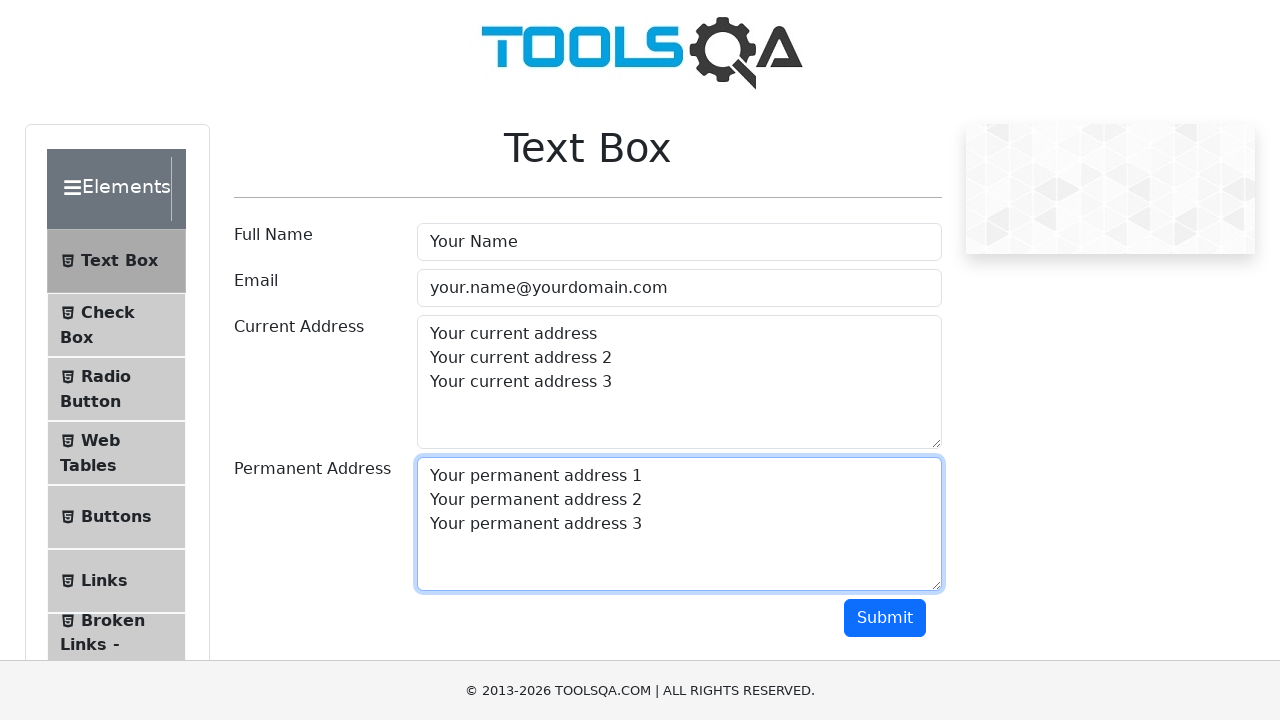